Navigates to executeautomation.com website and verifies page loads successfully

Starting URL: https://www.executeautomation.com

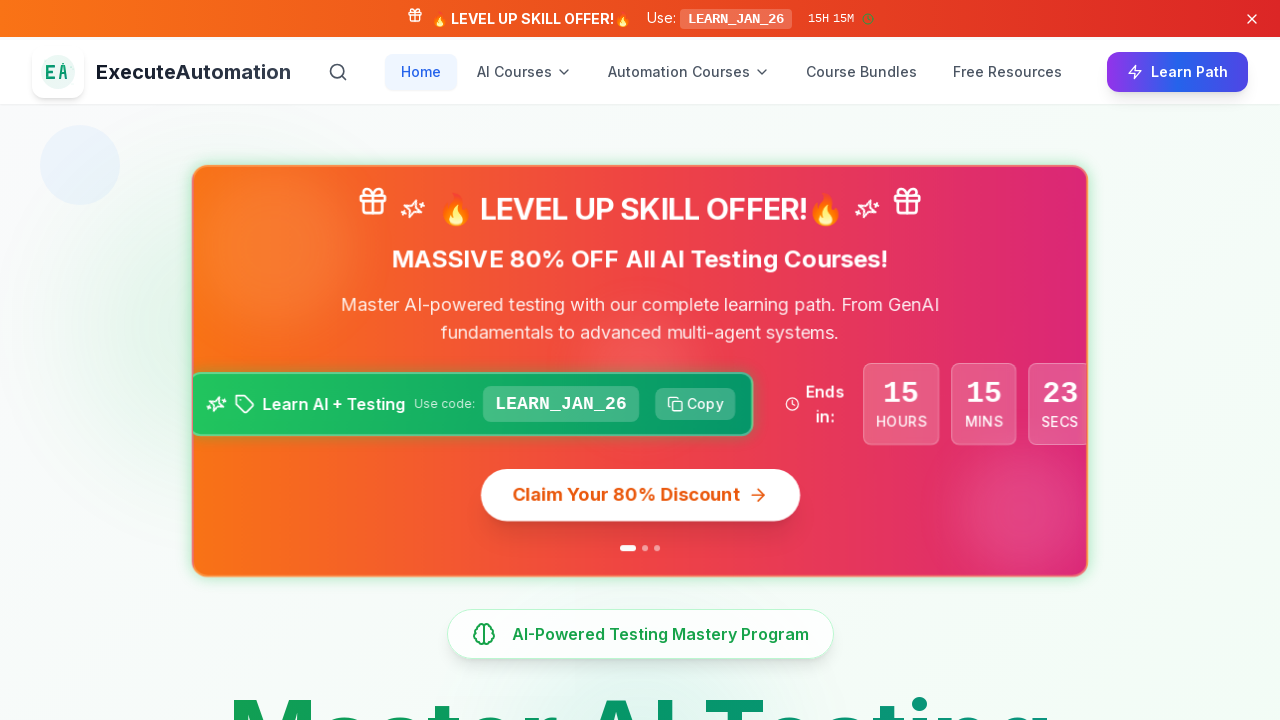

Waited for page DOM to fully load
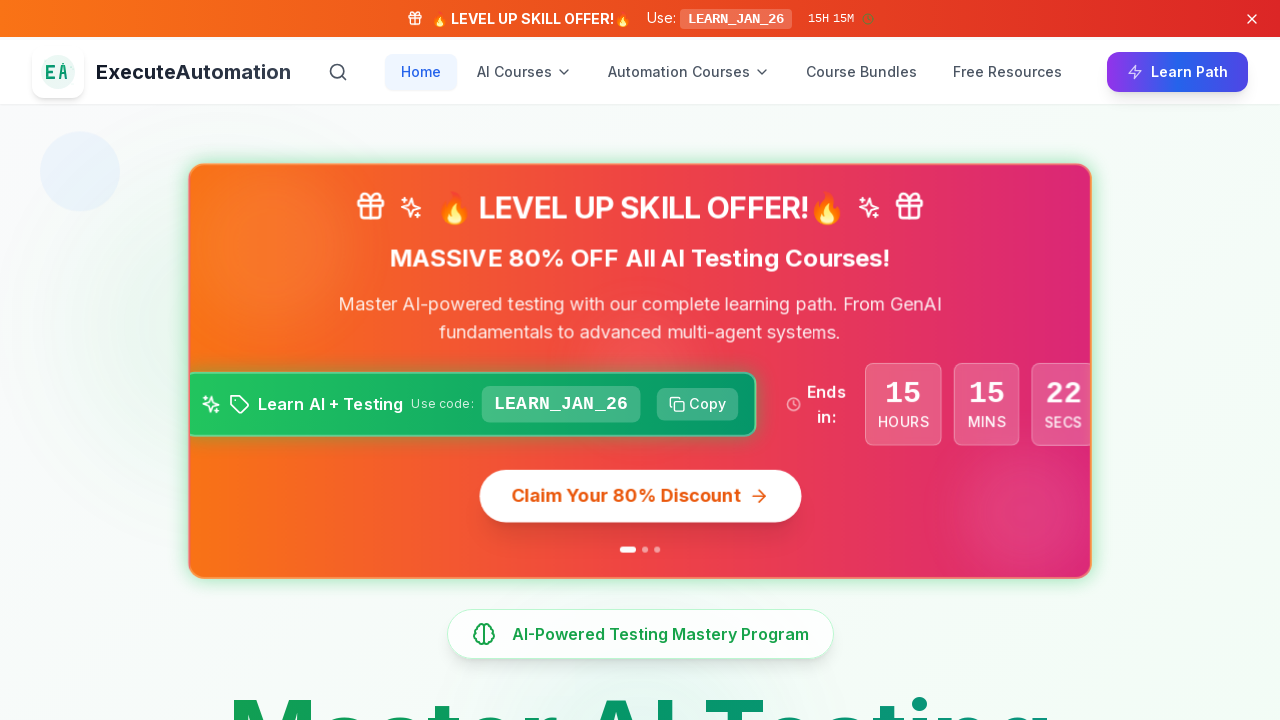

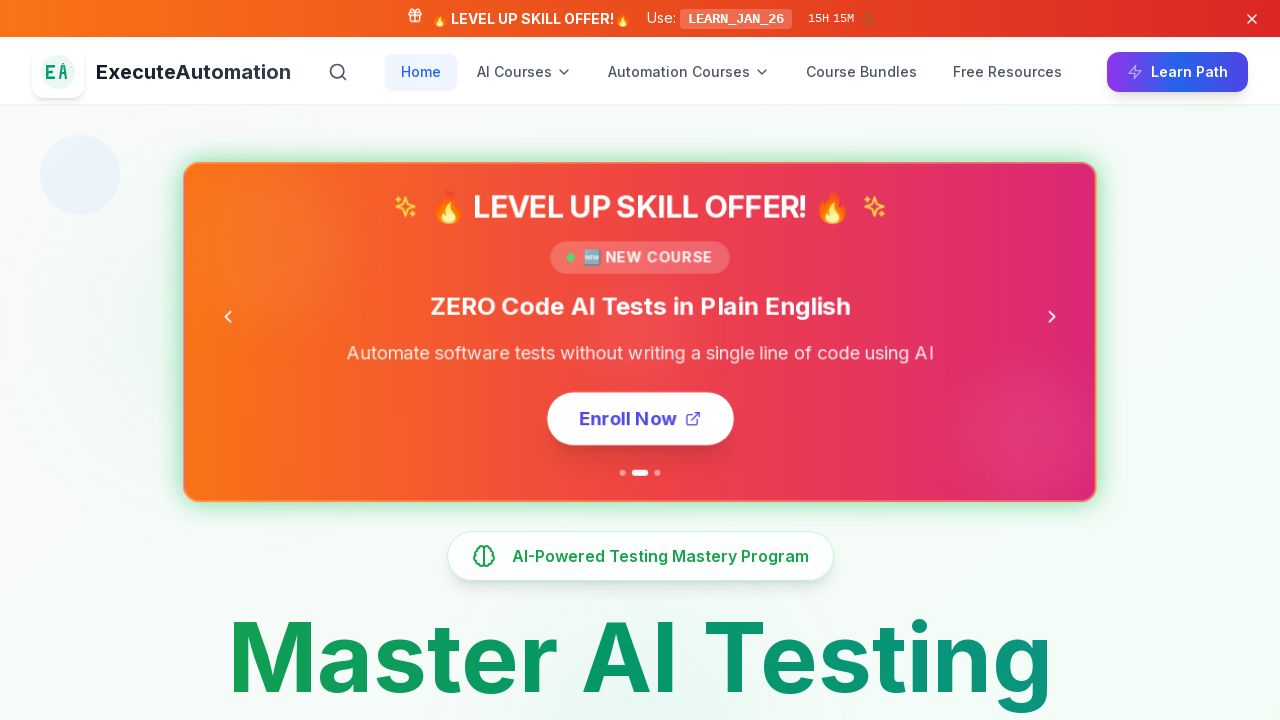